Navigates to the Selenium HQ website and verifies the page title contains expected text related to Selenium.

Starting URL: http://www.seleniumhq.org/

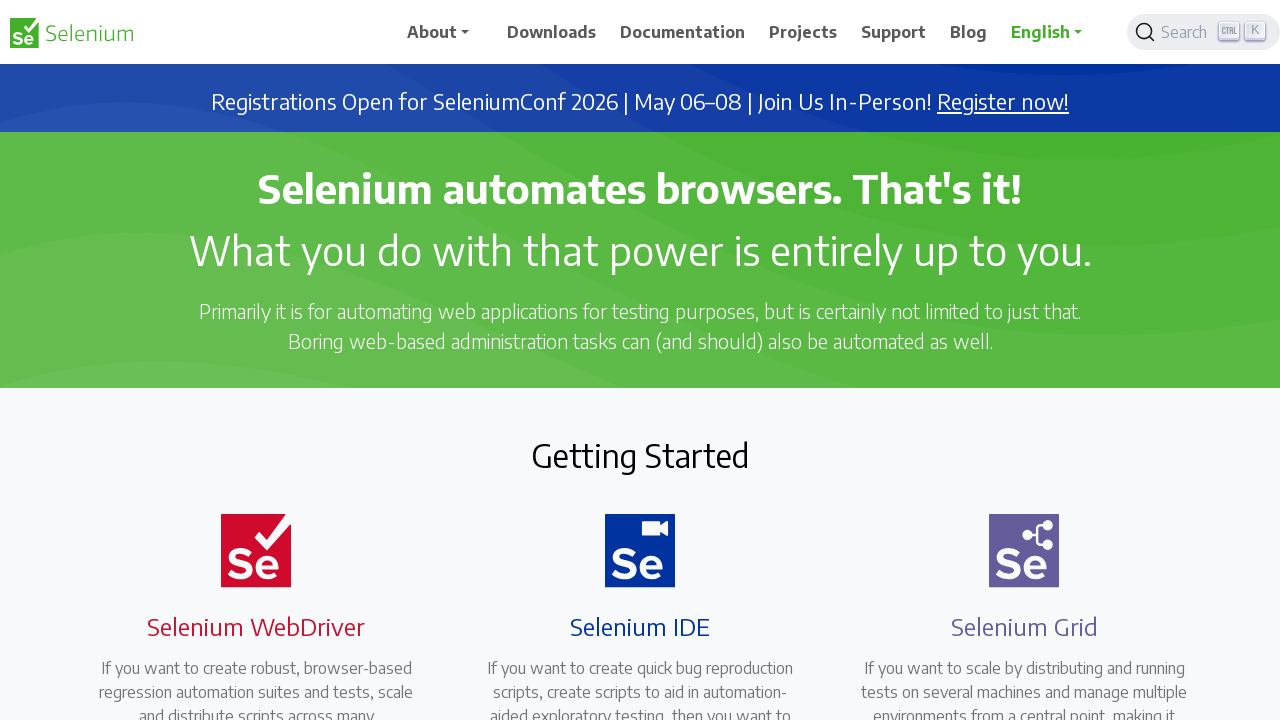

Navigated to Selenium HQ website
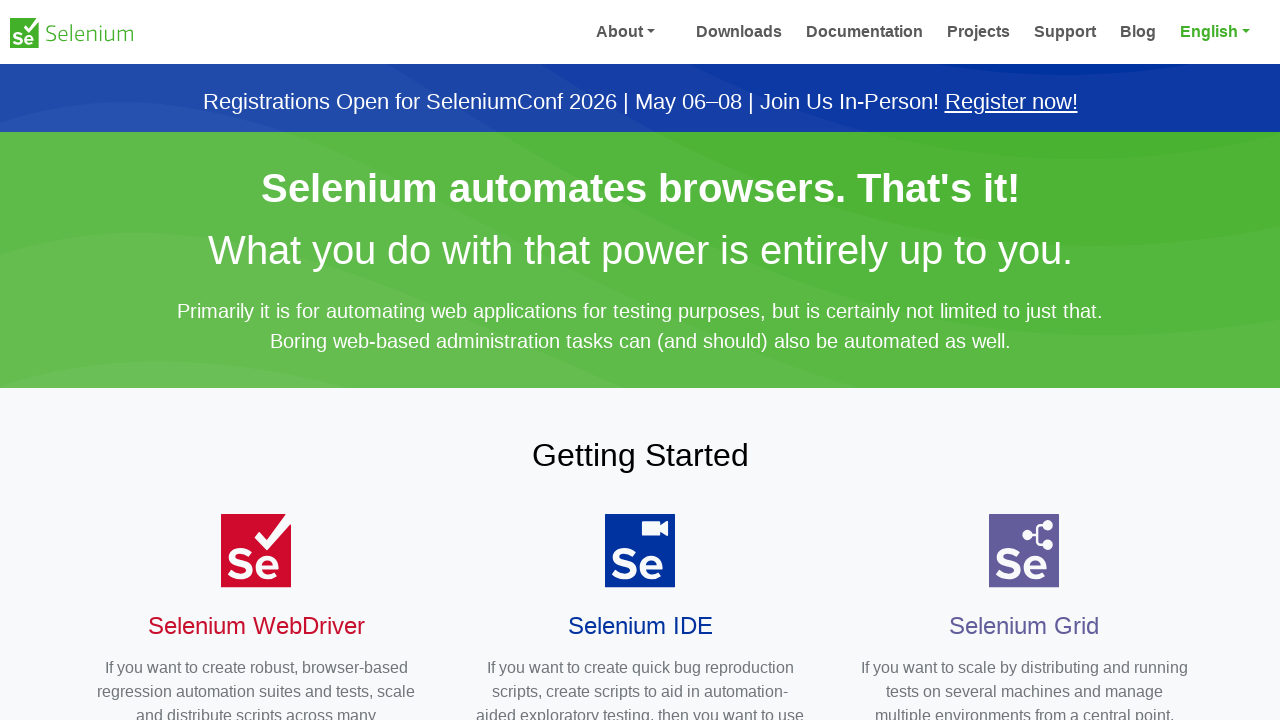

Waited for page DOM to load
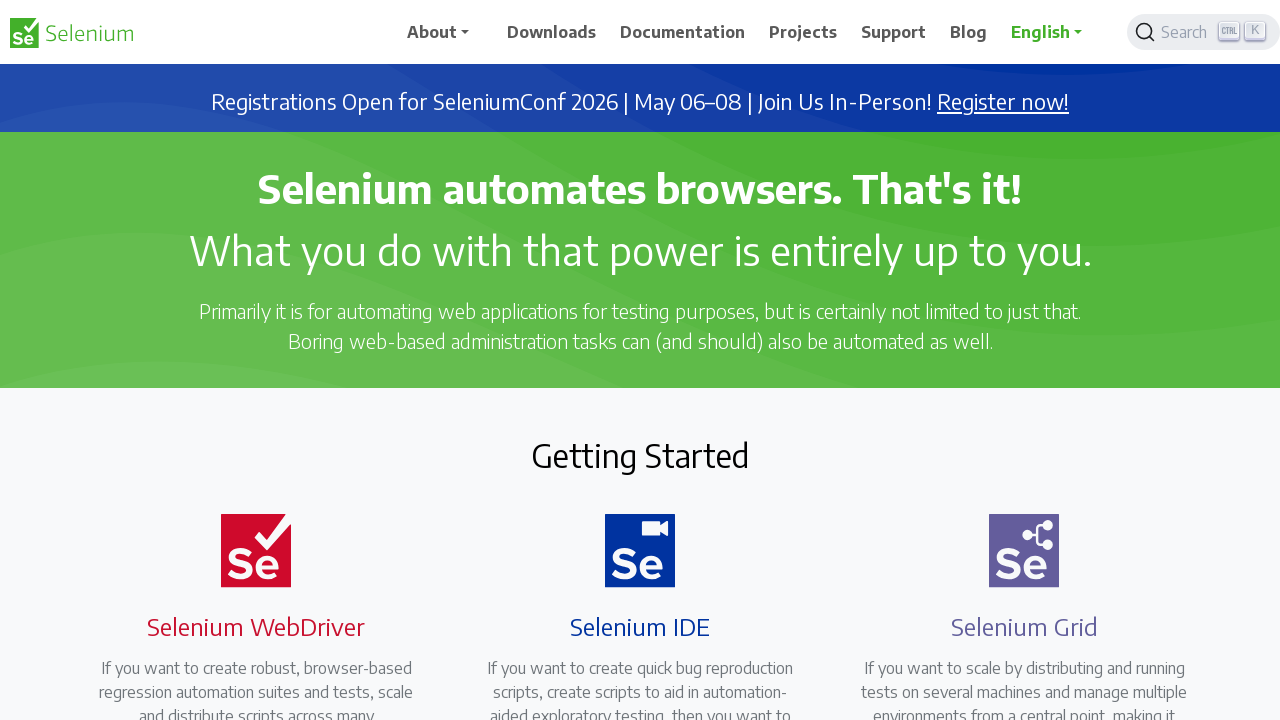

Verified page title contains 'Selenium'
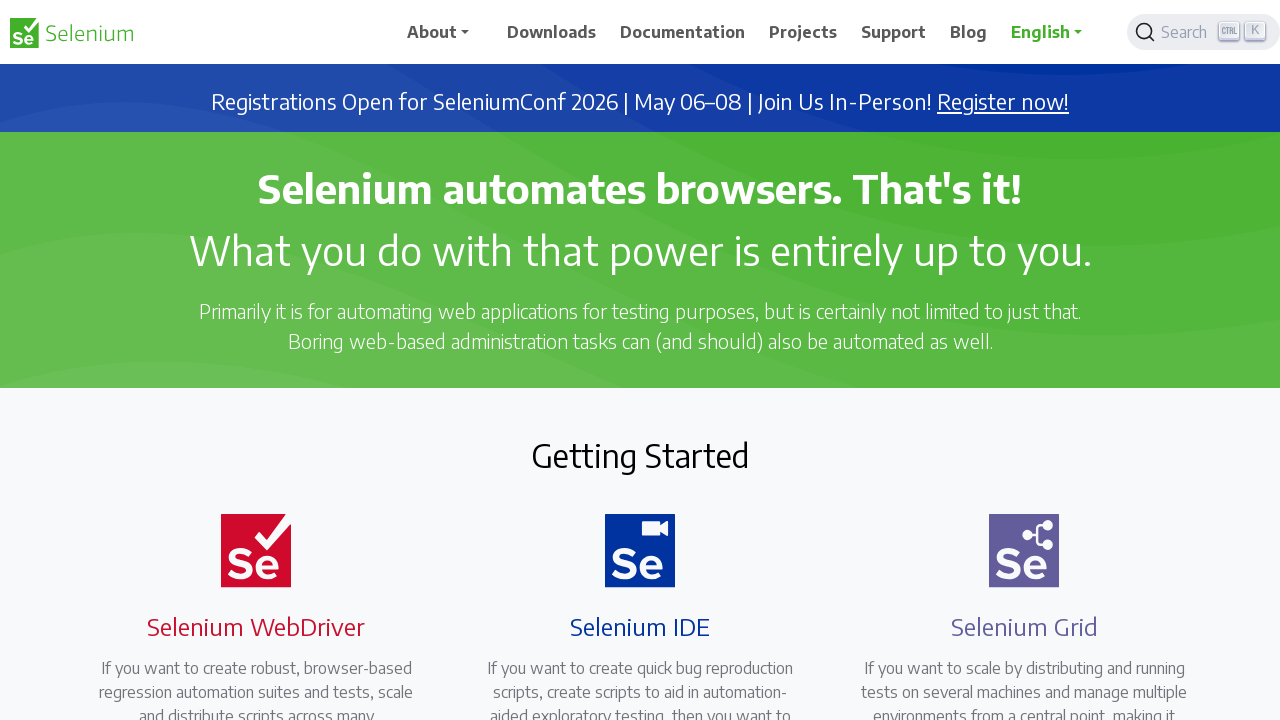

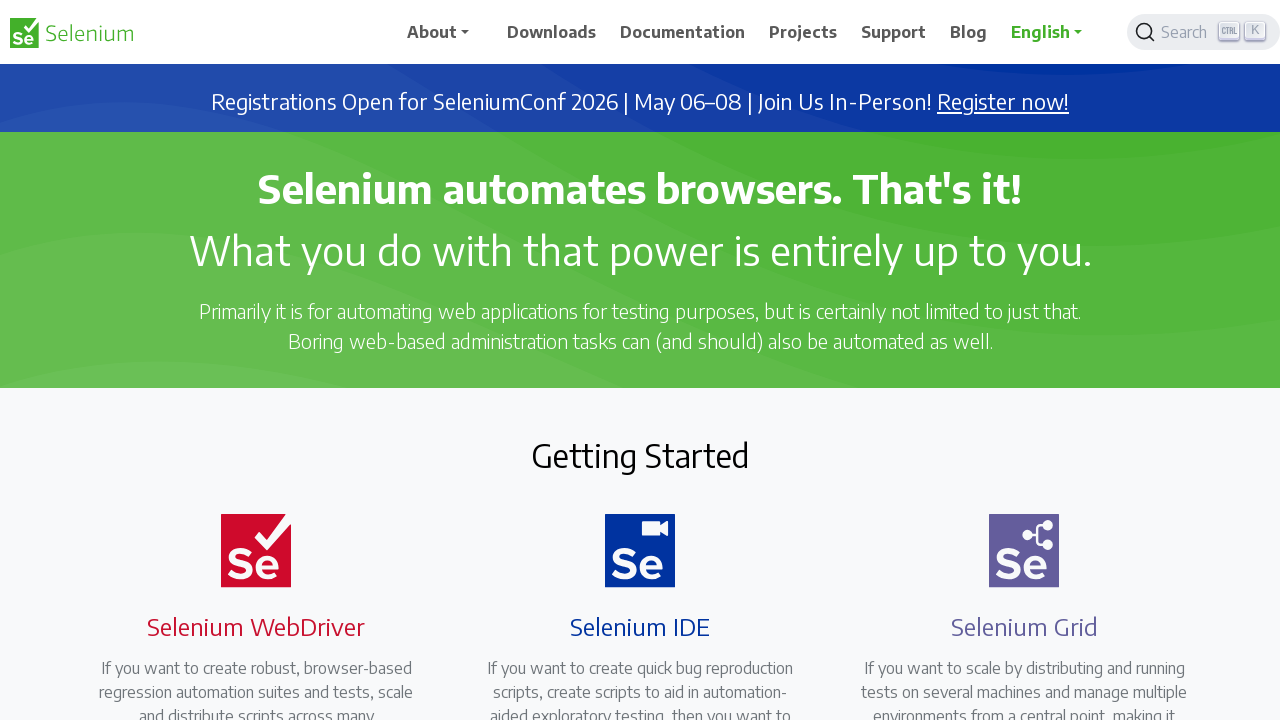